Clicks on the Administrator link on the SGBAU homepage to navigate to the administration section

Starting URL: https://sgbau.ucanapply.com/

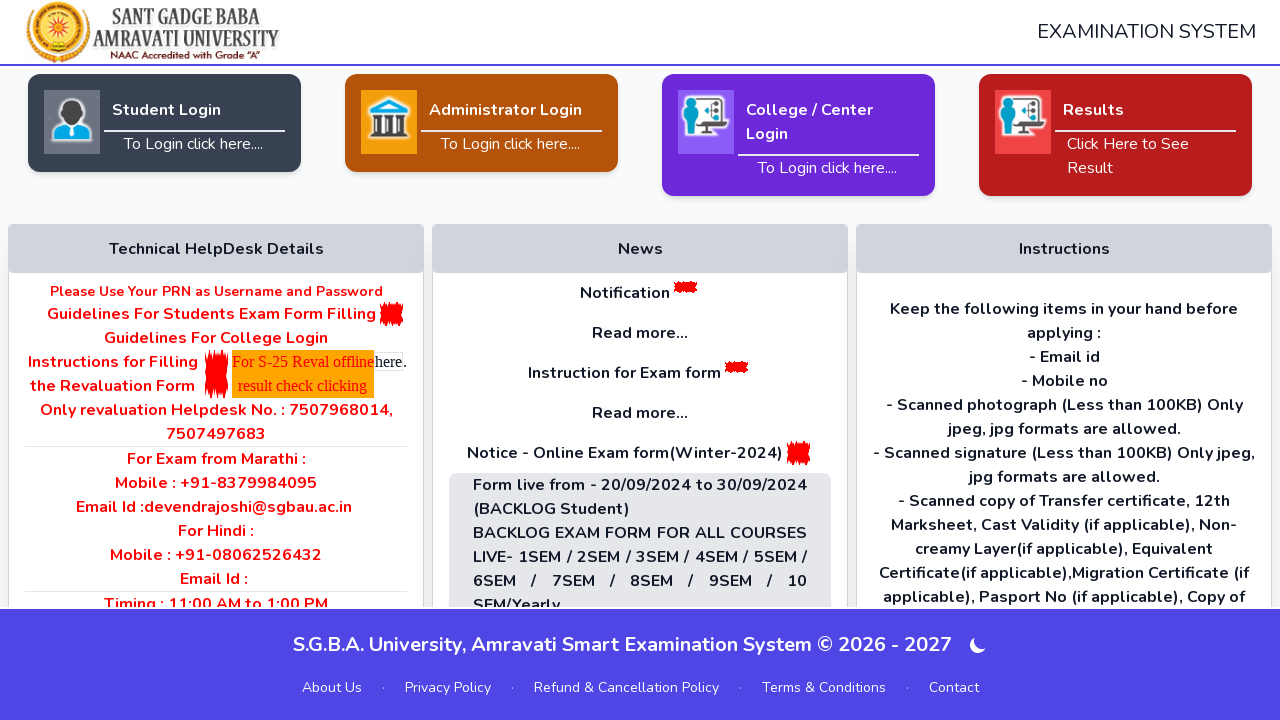

Clicked on the Administrator link to navigate to the administration section at (506, 110) on text=Administrator
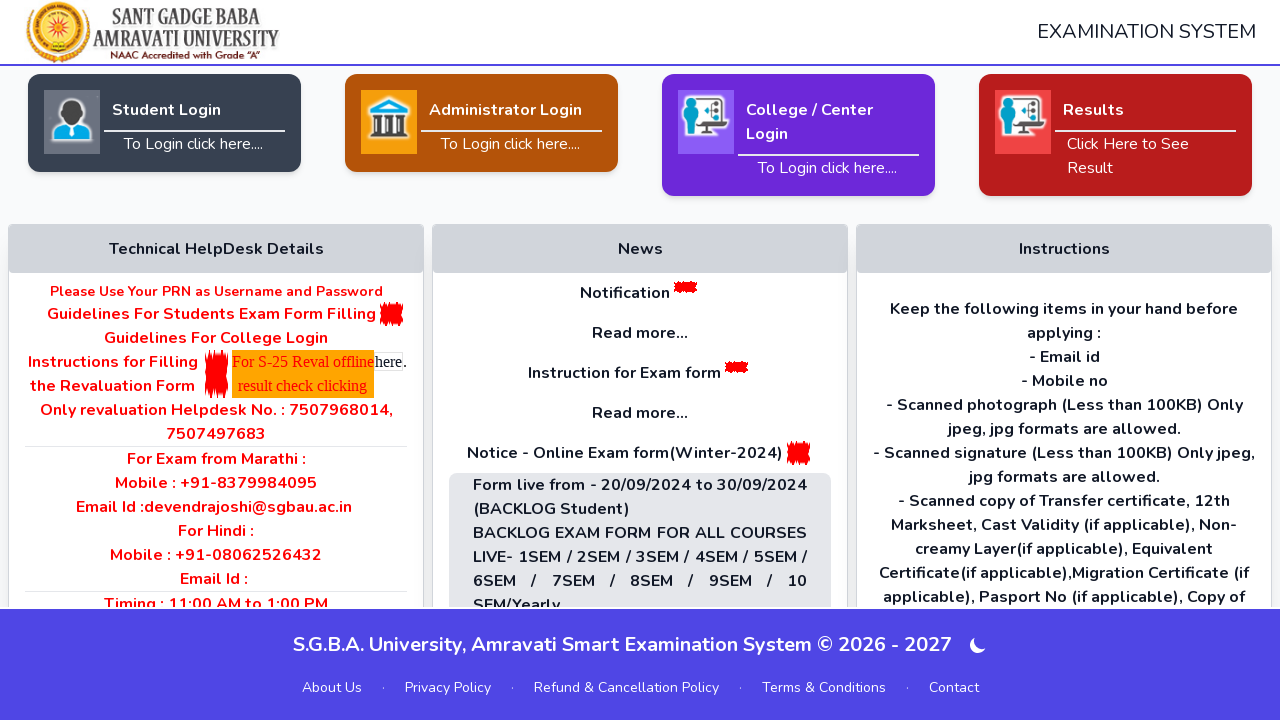

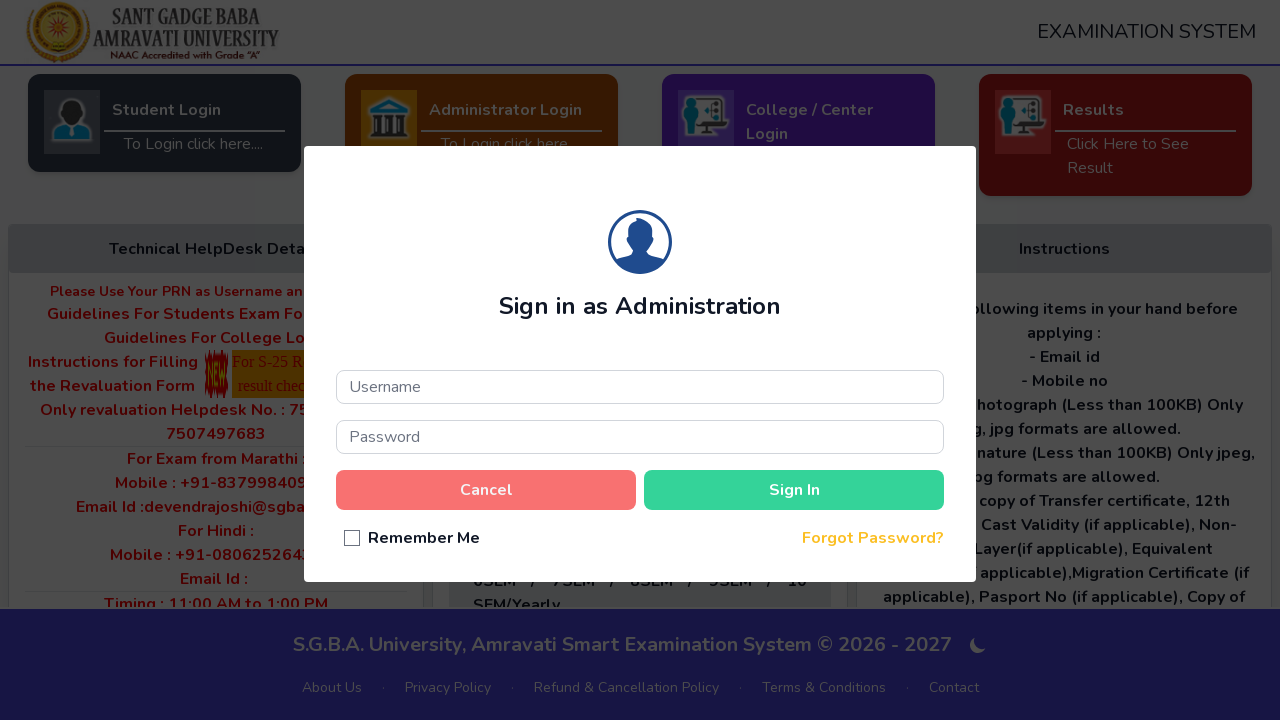